Navigates to a test website with broken links and verifies that links are present on the page

Starting URL: http://www.deadlinkcity.com/

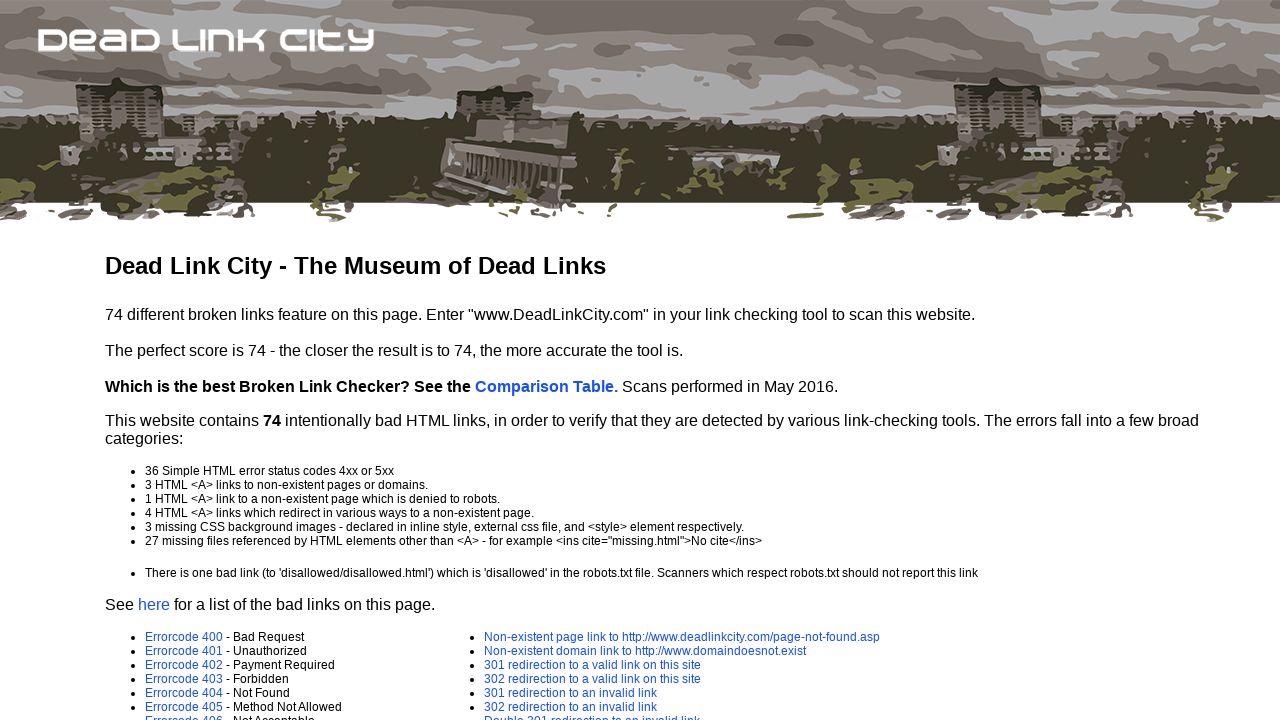

Waited for page to load (networkidle)
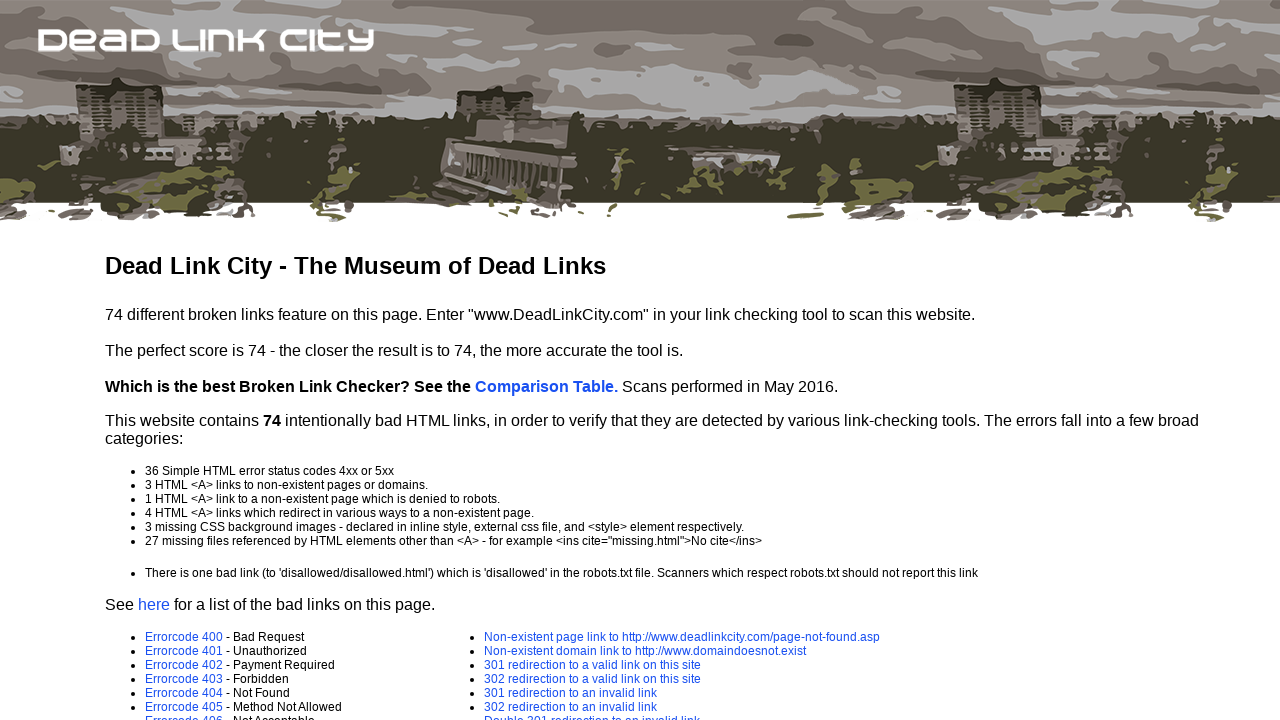

Retrieved all link elements from the page
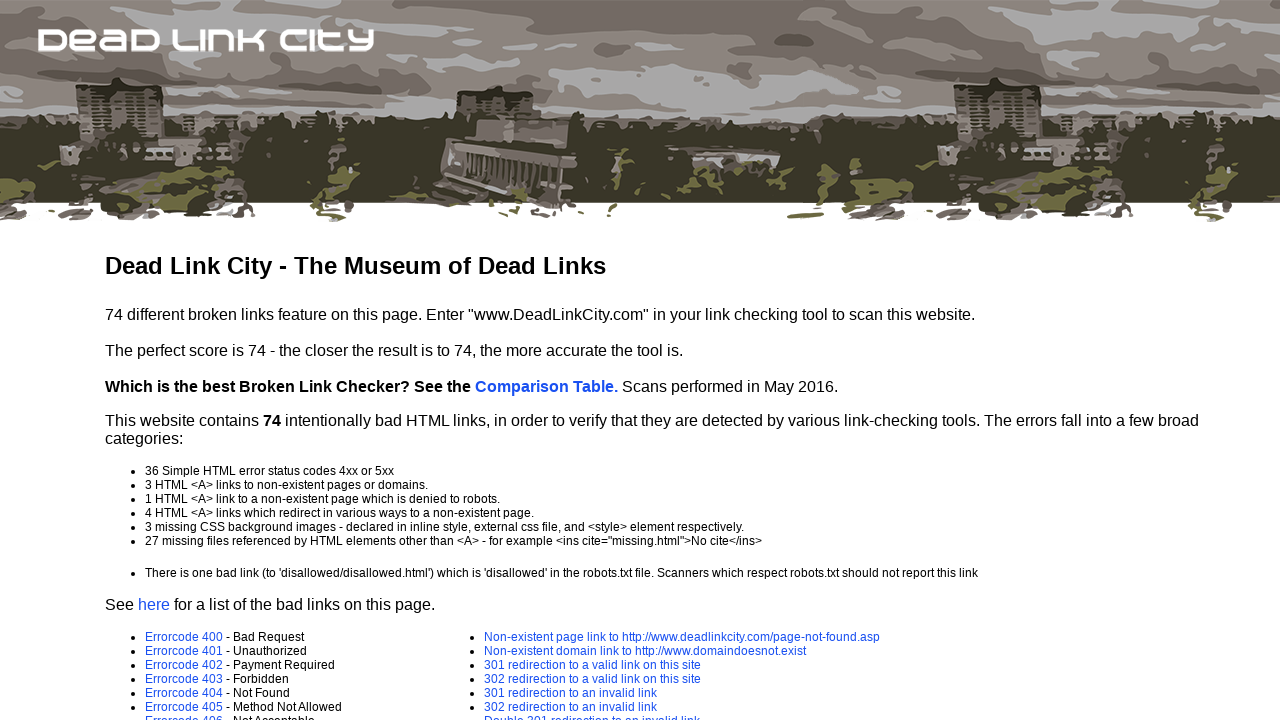

Verified that 48 links are present on the page
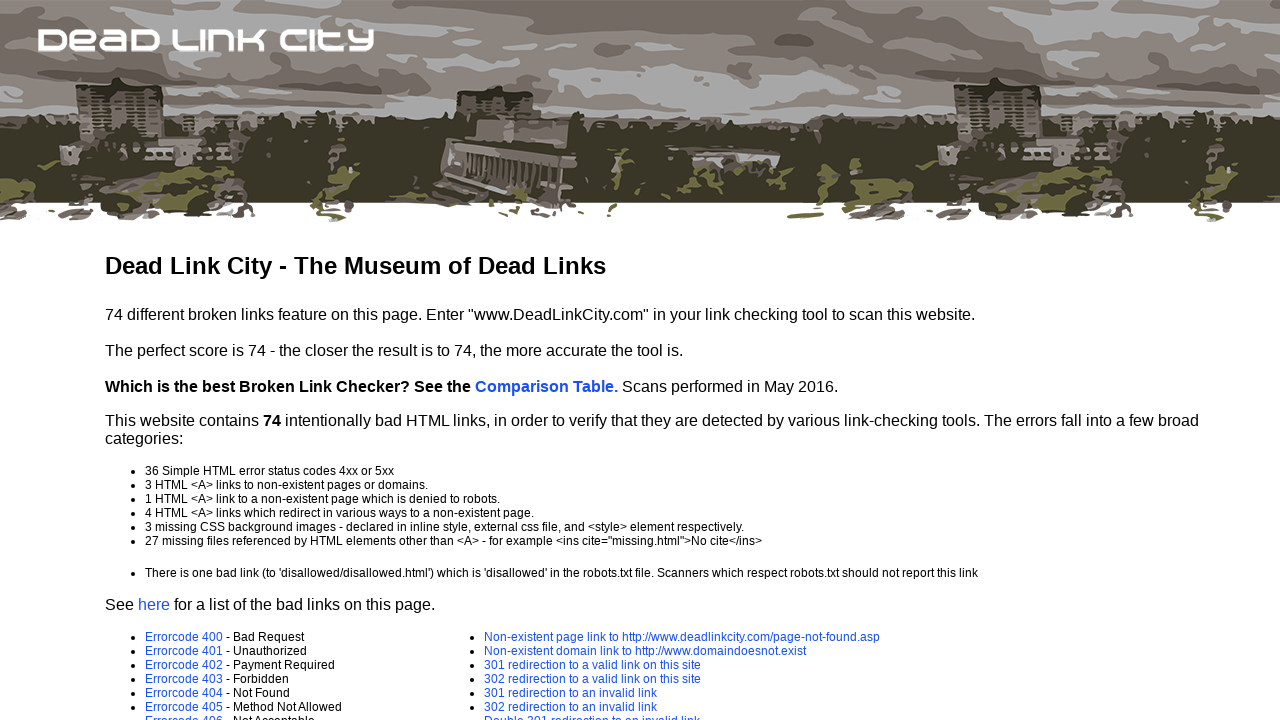

Retrieved href attribute from first link: /comparison.asp
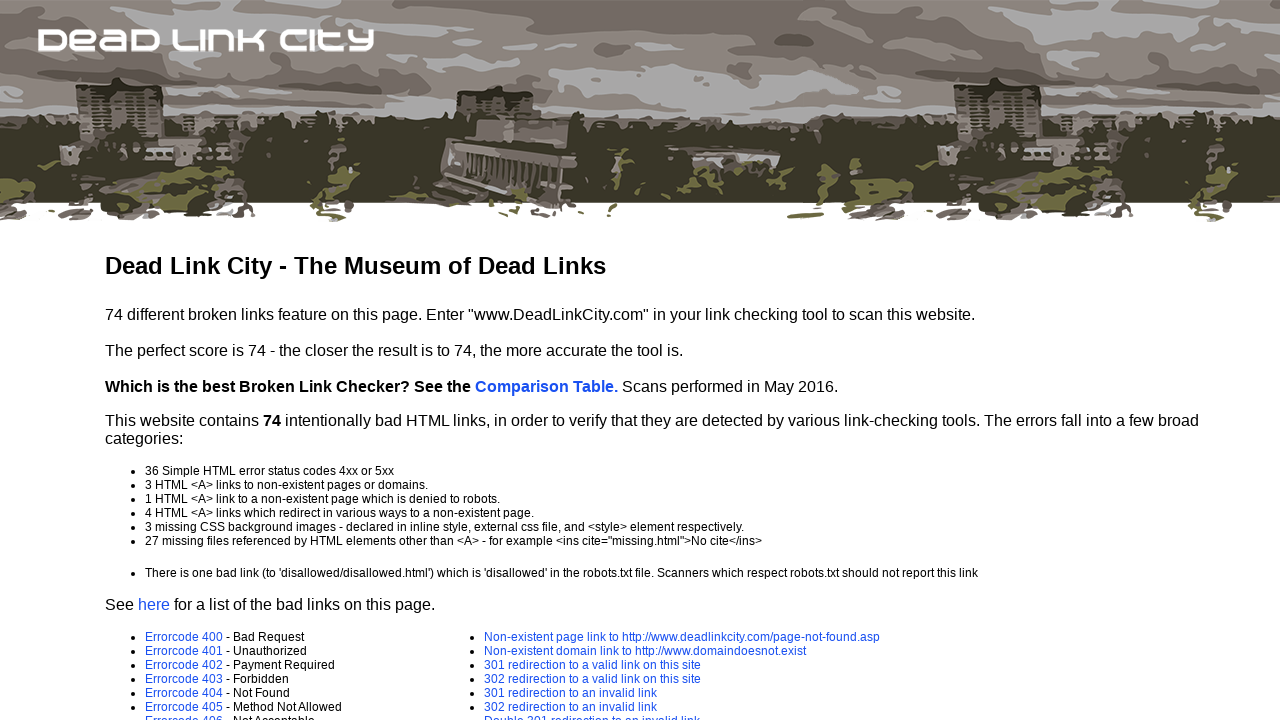

Clicked on first valid link with href: /comparison.asp at (546, 386) on a >> nth=0
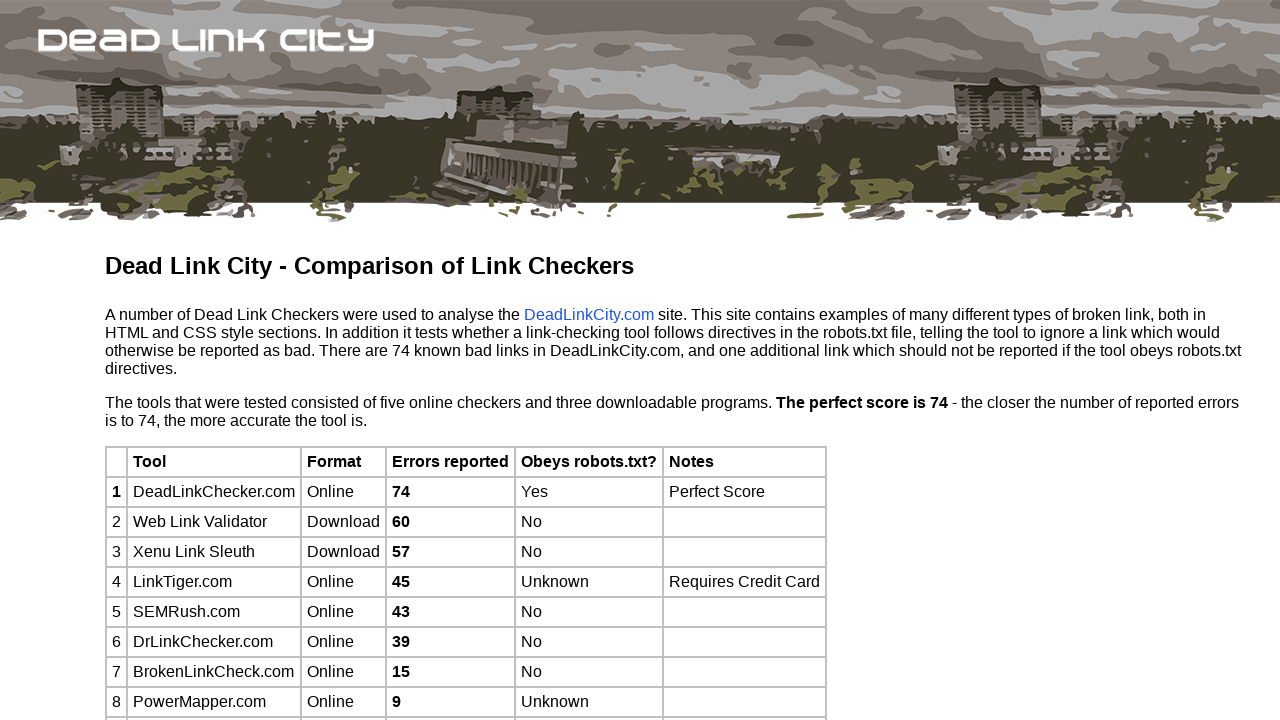

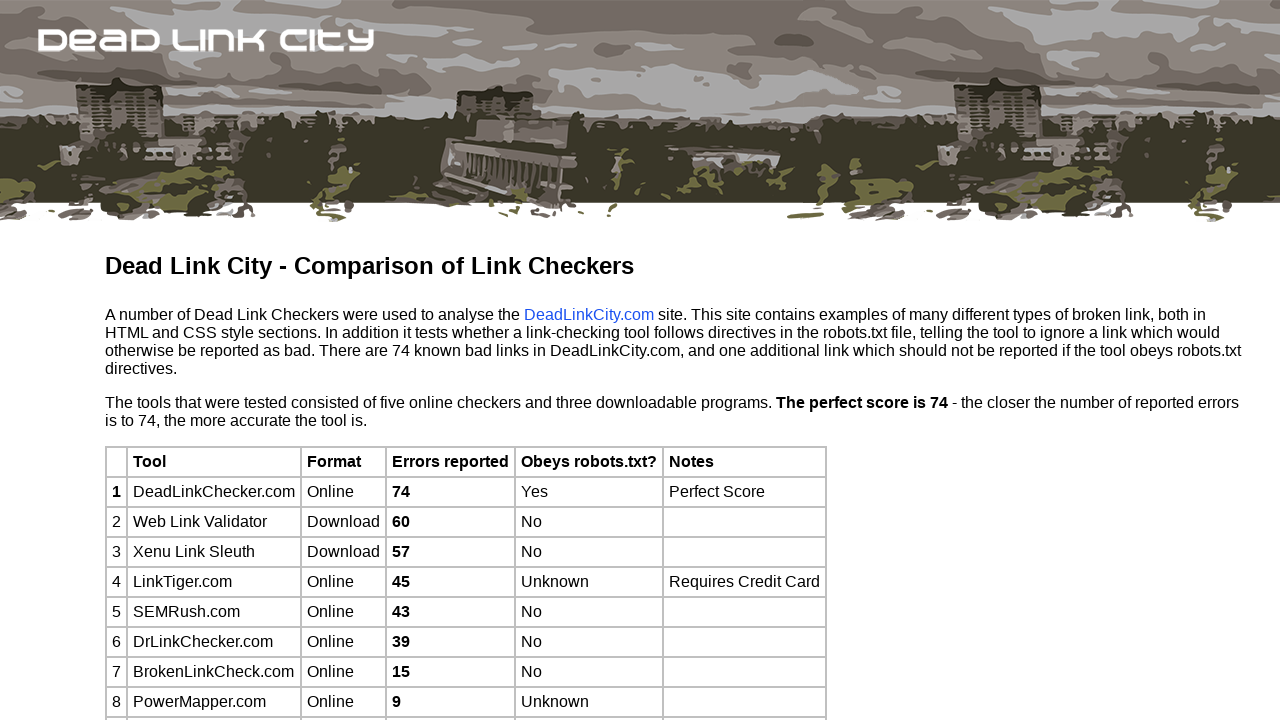